Tests navigation menu interaction on W3Schools website by hovering over and clicking the tutorials navigation button

Starting URL: https://www.w3schools.com

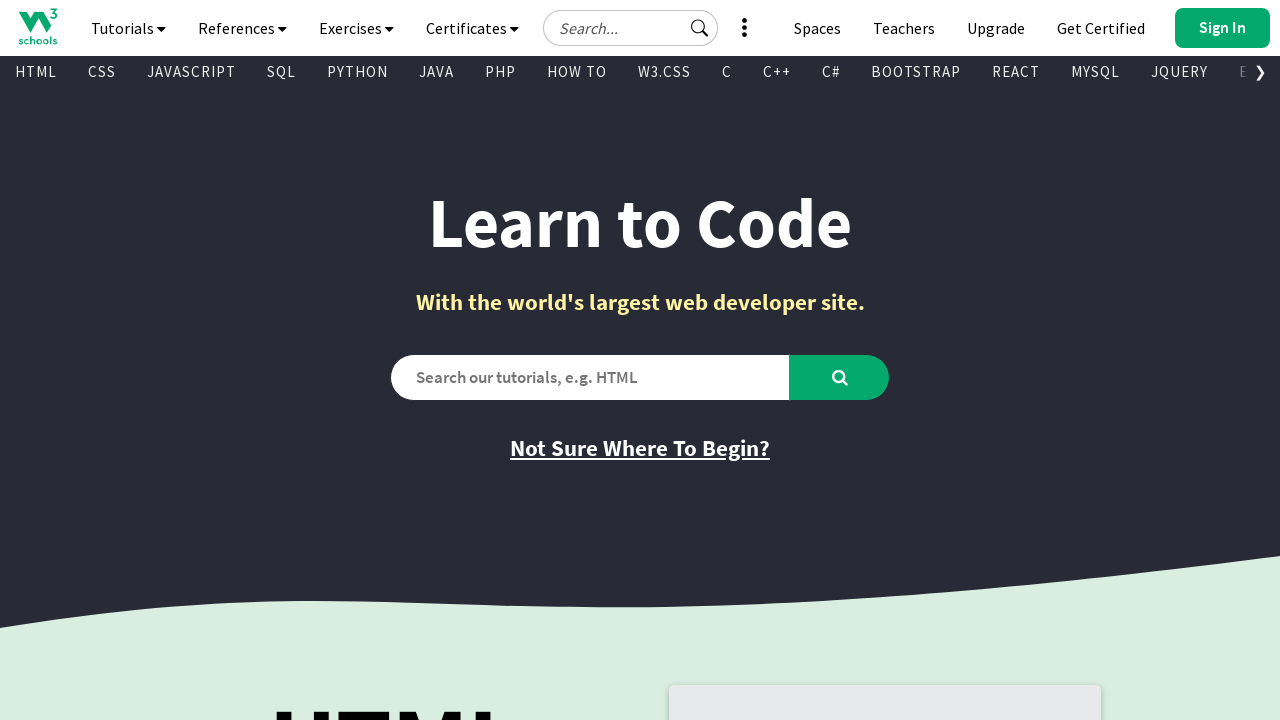

Hovered over tutorials navigation button at (128, 28) on #navbtn_tutorials
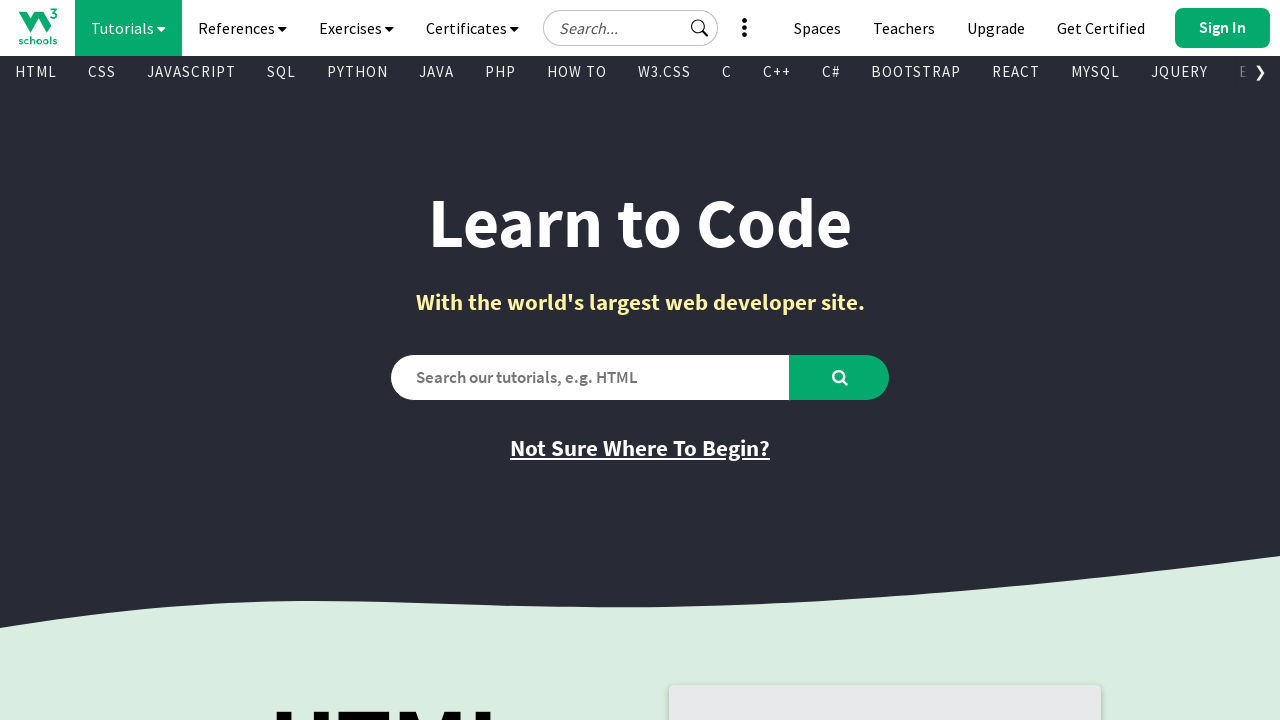

Clicked tutorials navigation button at (128, 28) on #navbtn_tutorials
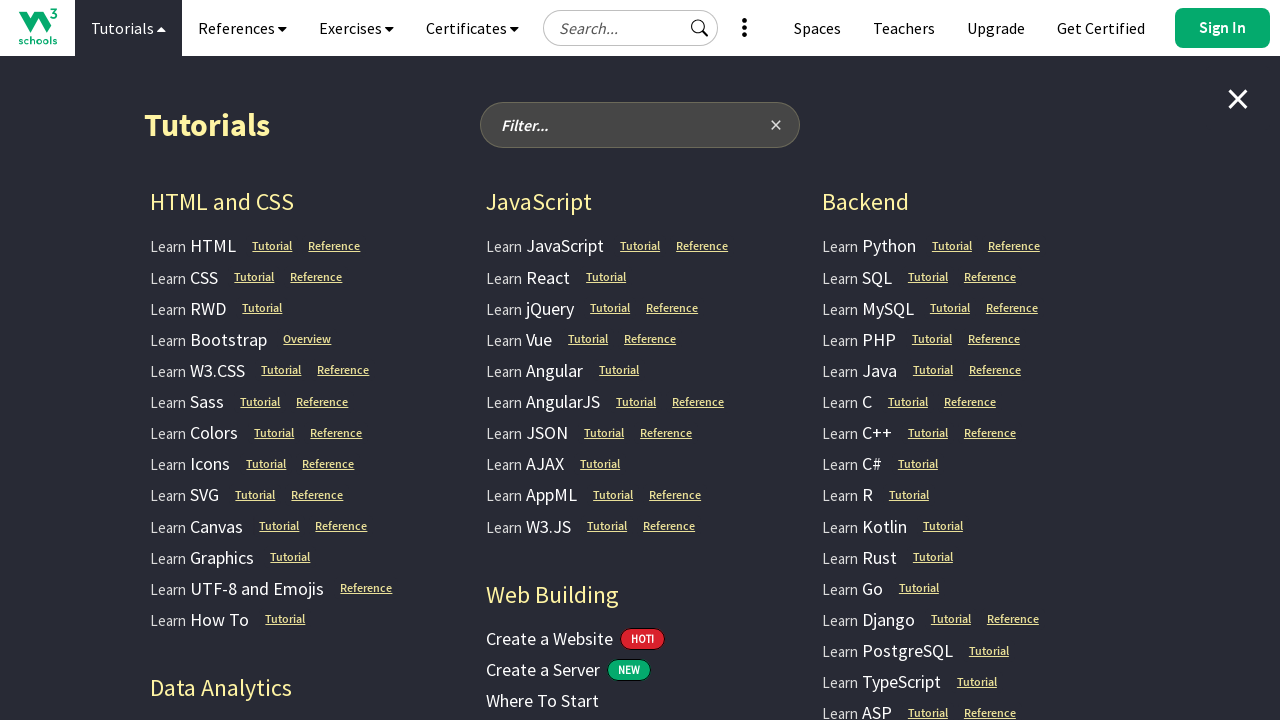

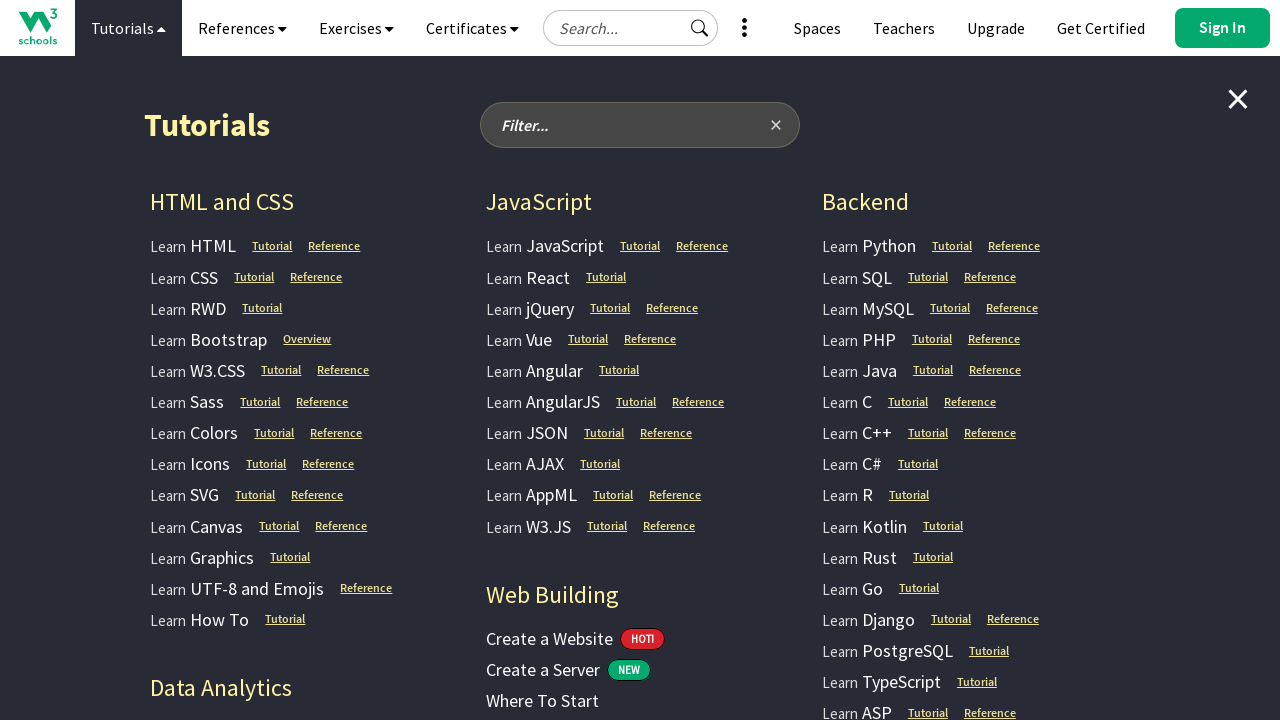